Tests highlighting an element on the page by temporarily adding a red dashed border around a specific element, waiting for it to be visible, then reverting the style.

Starting URL: http://the-internet.herokuapp.com/large

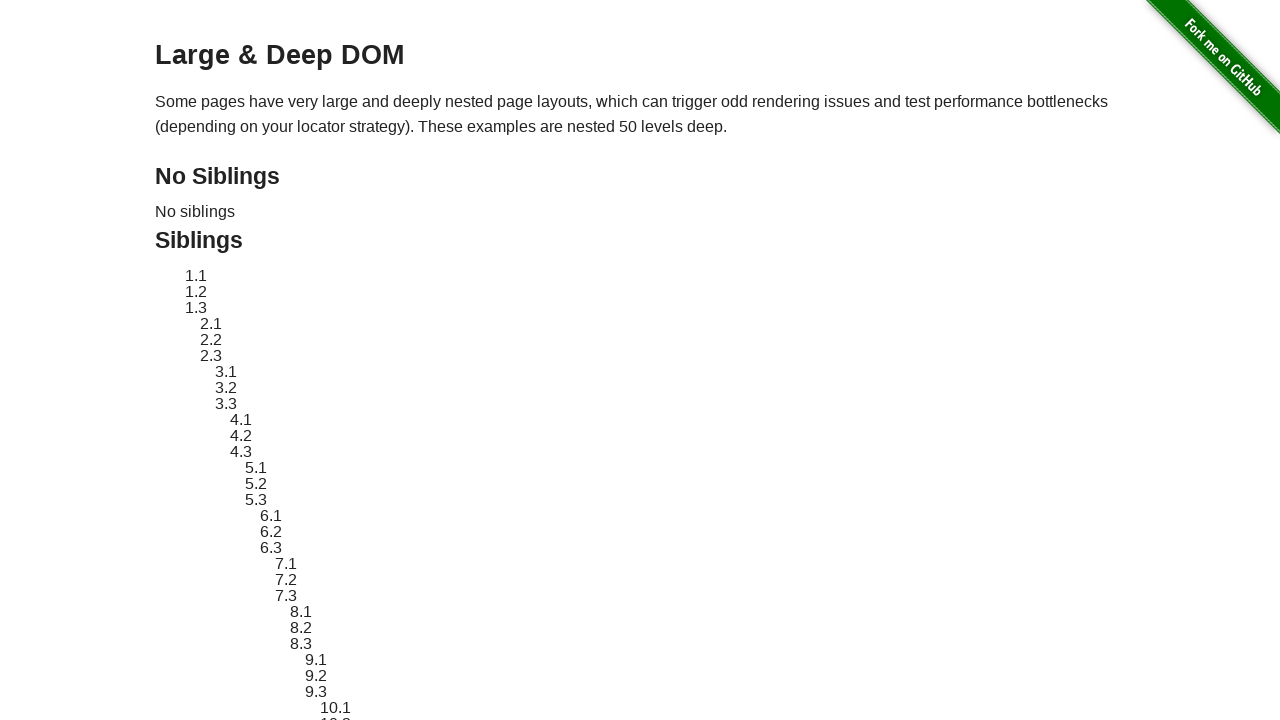

Waited for target element #sibling-2.3 to be visible
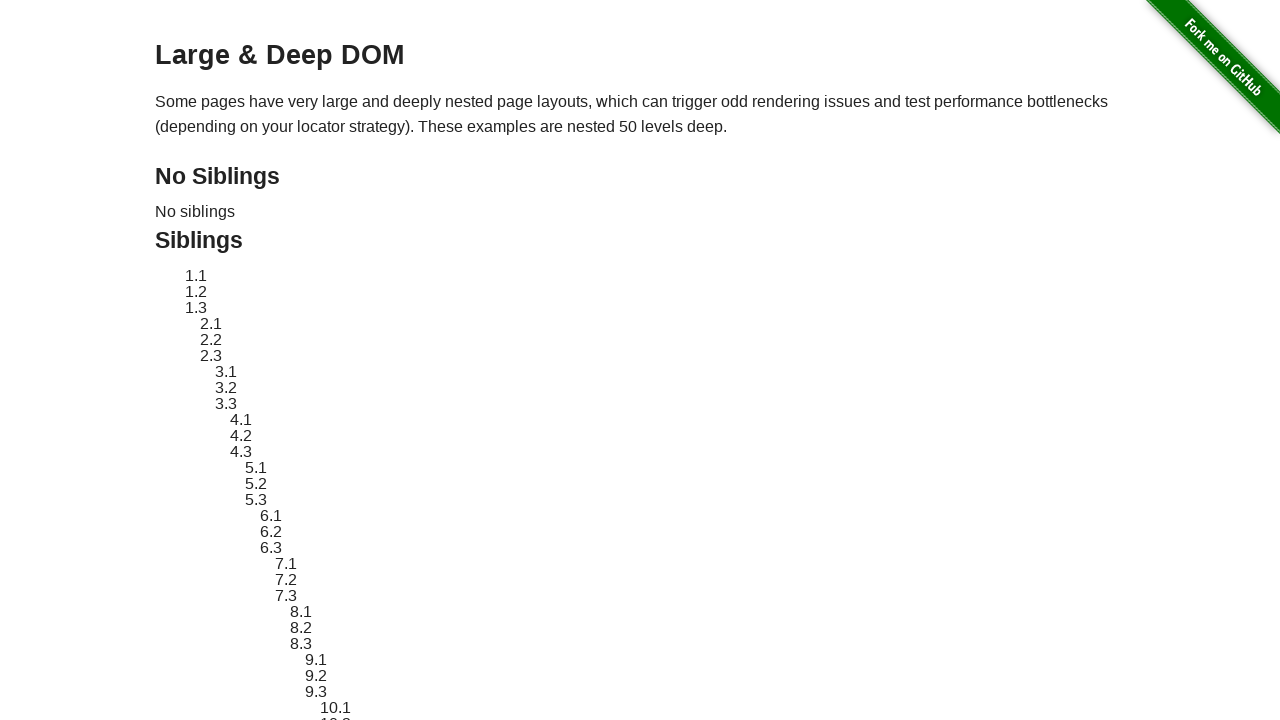

Located target element #sibling-2.3
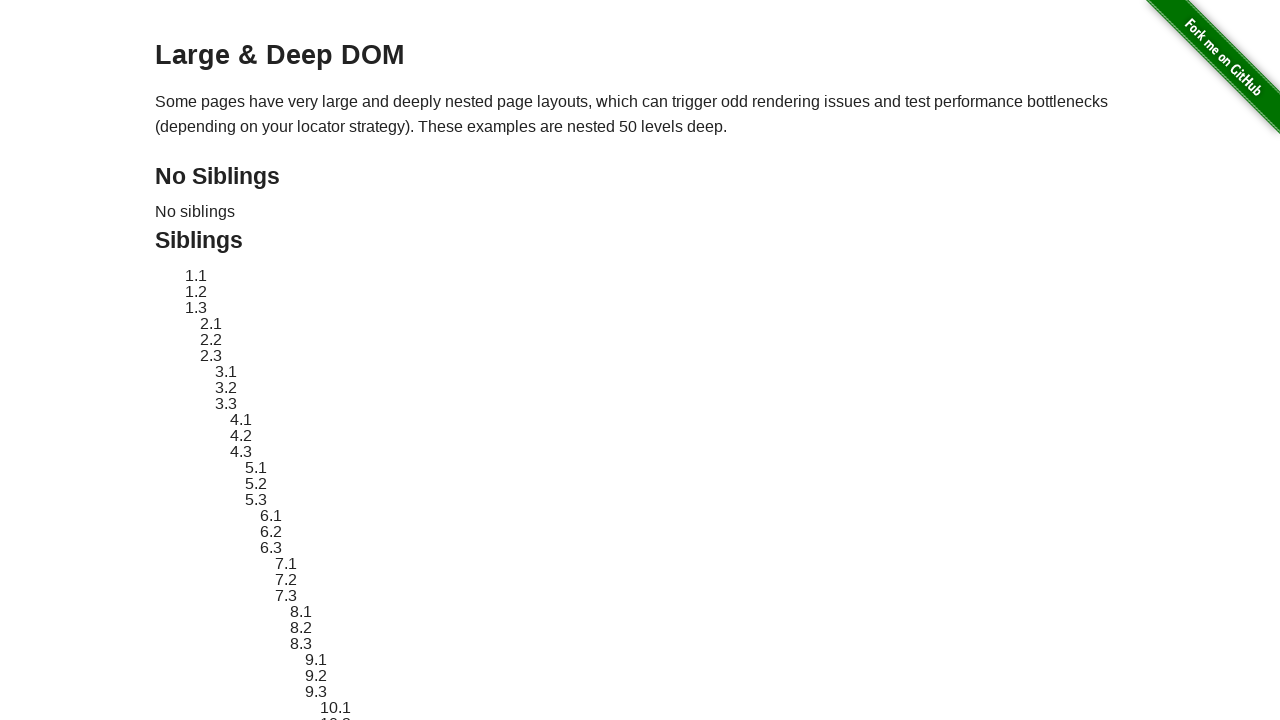

Stored original style attribute of target element
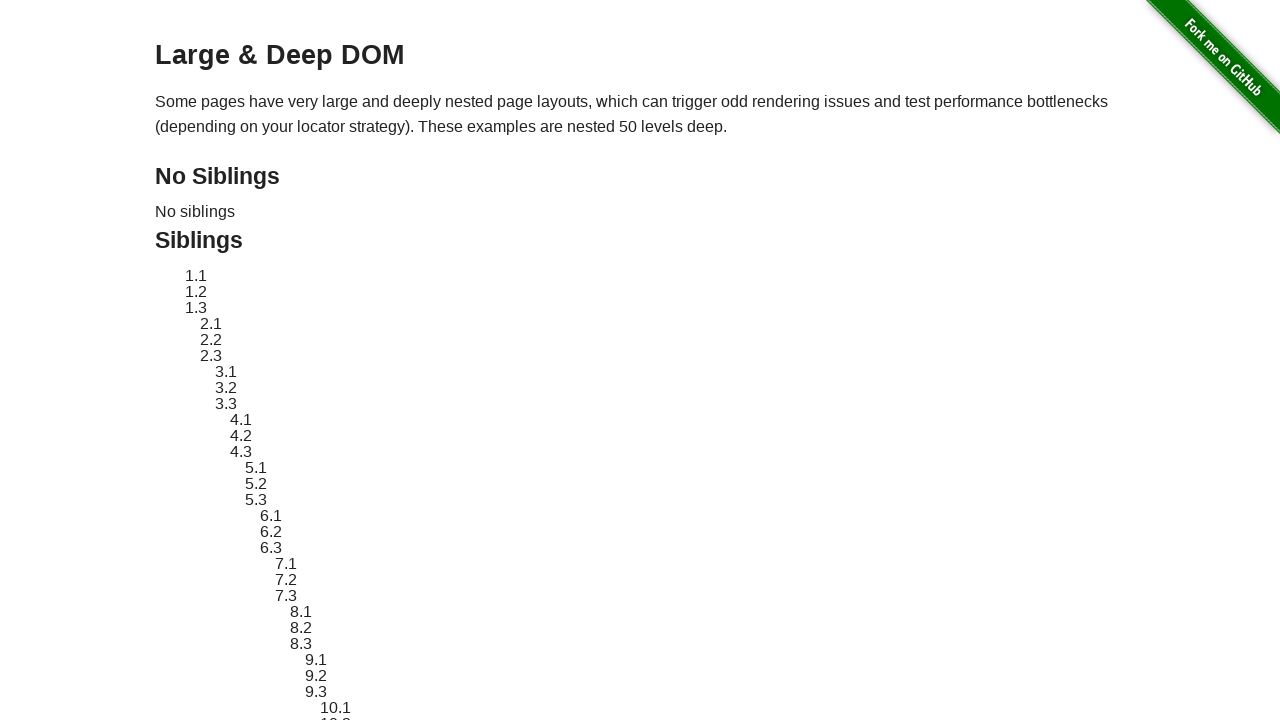

Applied red dashed border highlight to target element
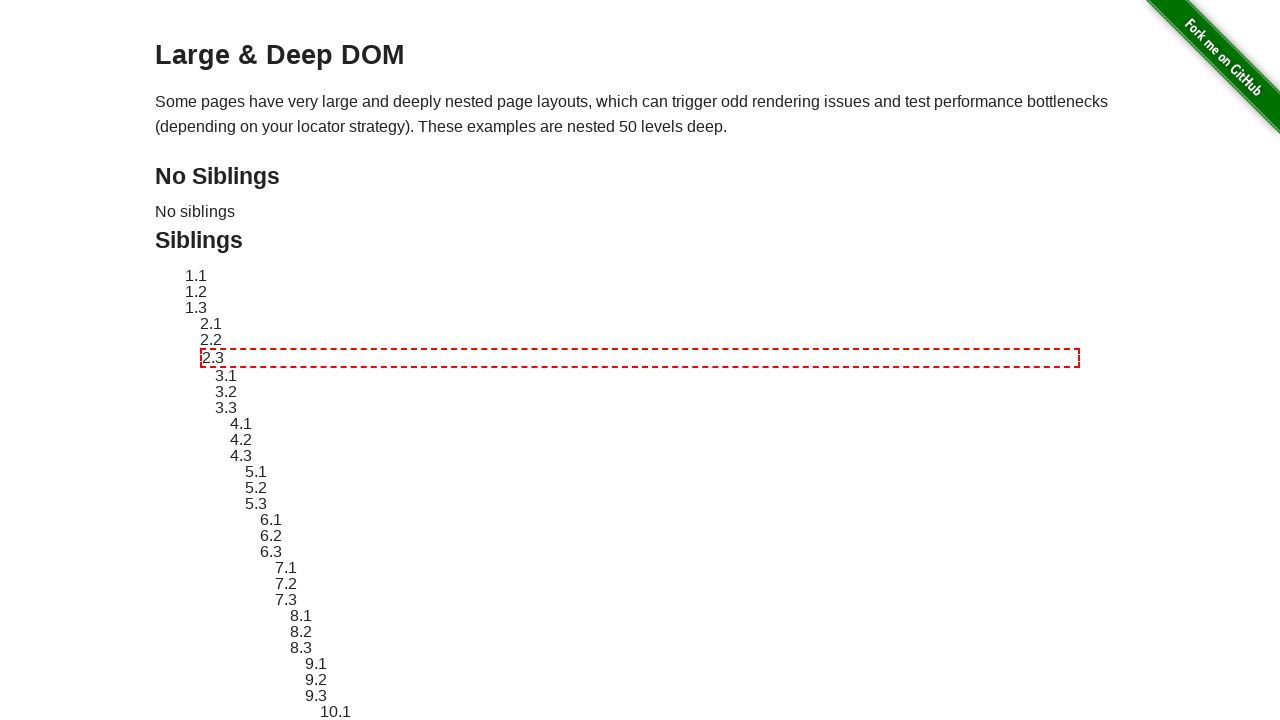

Waited 2 seconds to display the highlight
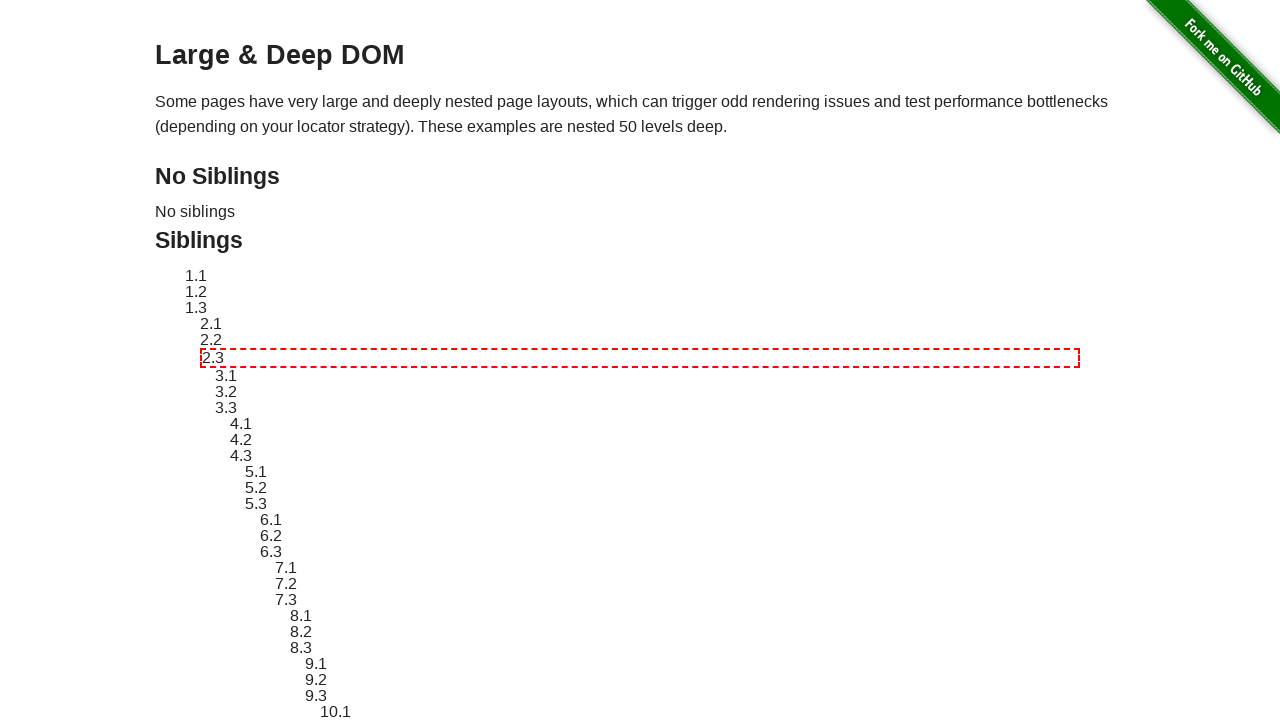

Reverted target element style to original
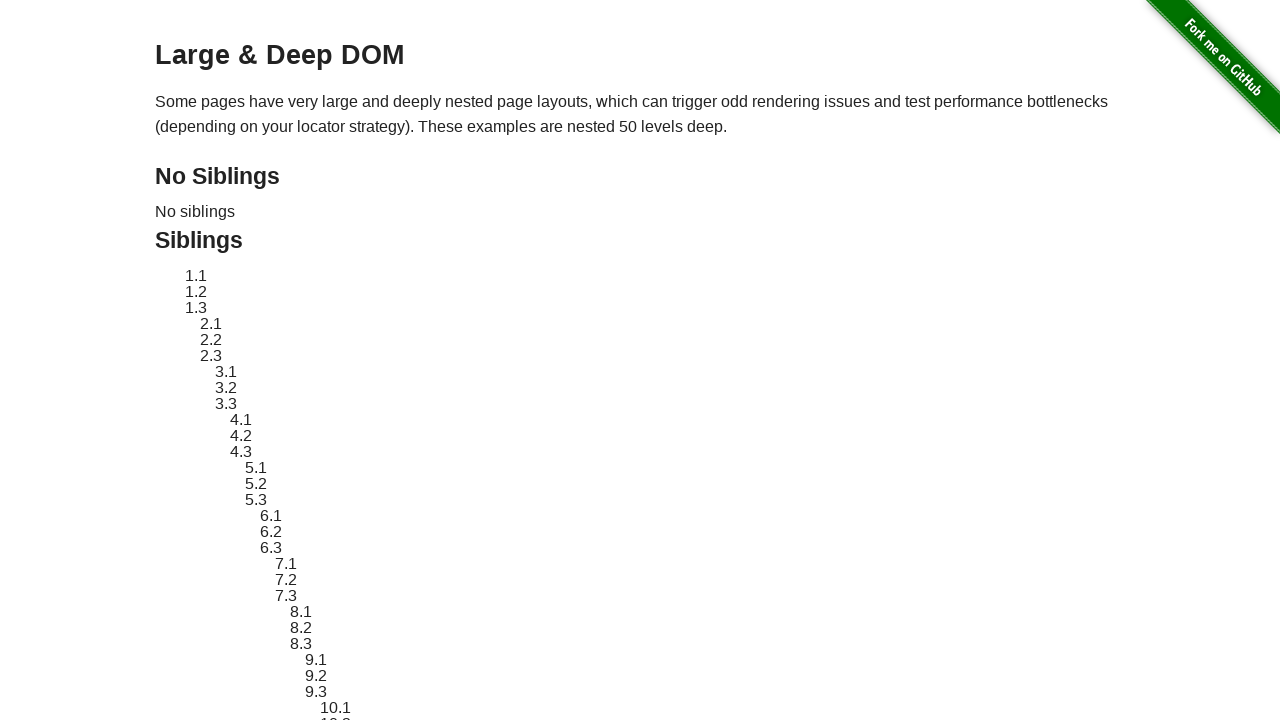

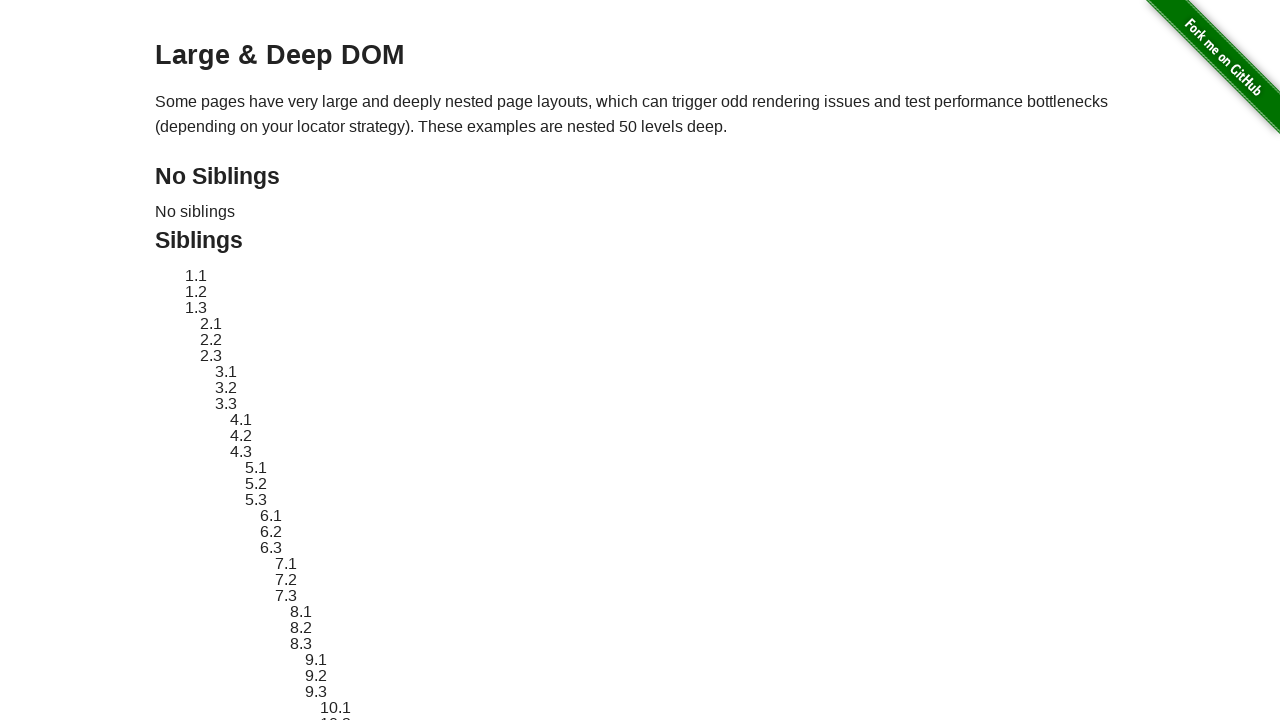